Tests FAQ accordion section by clicking on question 6 and verifying the answer text about order cancellation

Starting URL: https://qa-scooter.praktikum-services.ru/

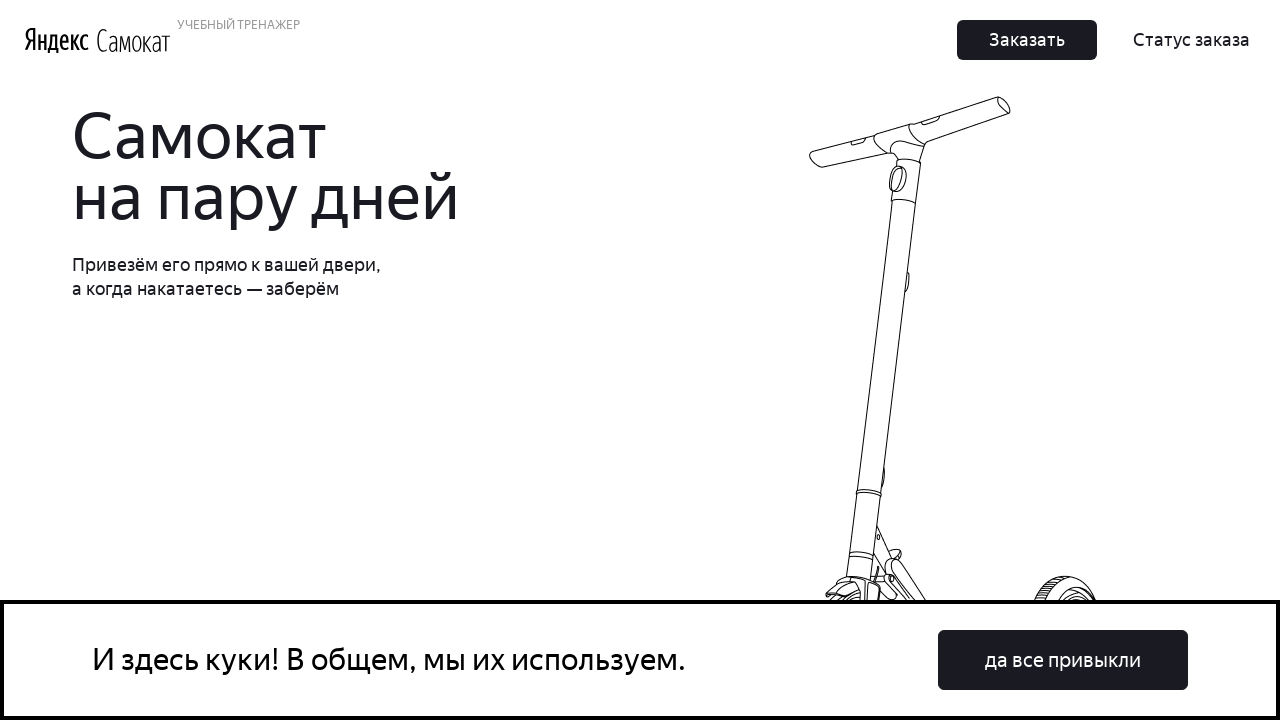

Scrolled to FAQ accordion section
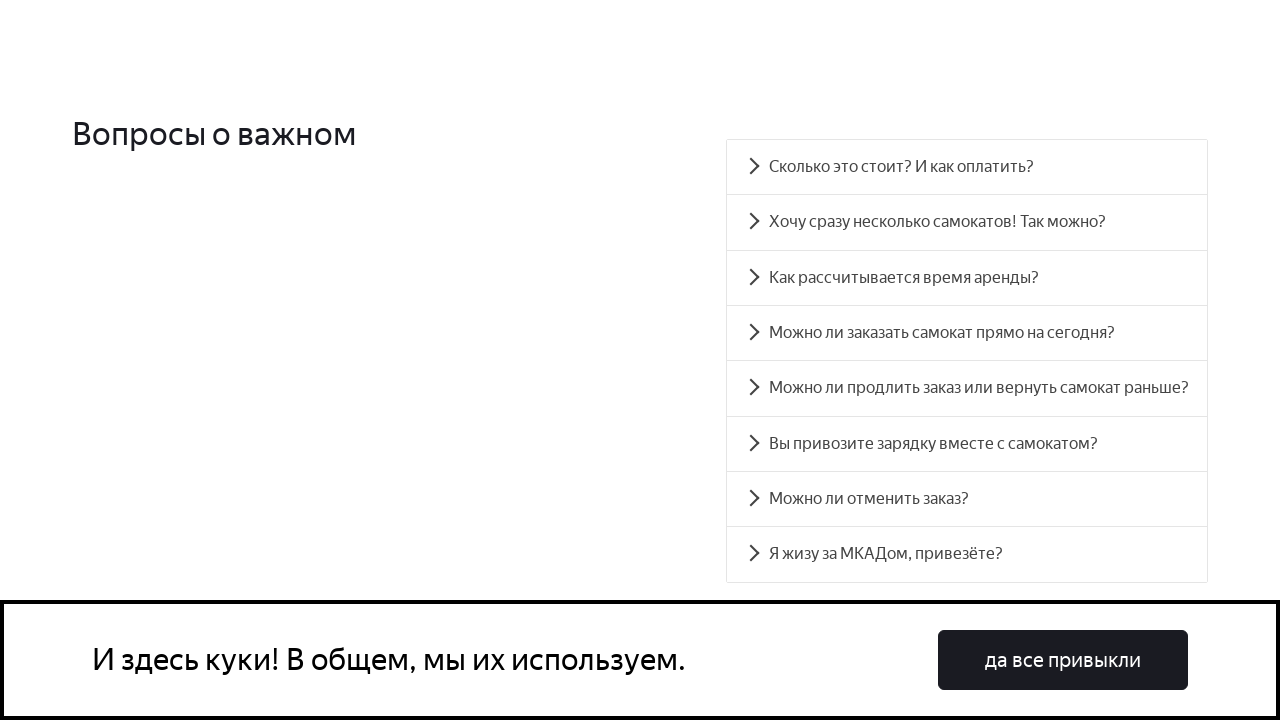

Clicked on question 6 about order cancellation at (967, 499) on div.accordion__item >> nth=6 >> div.accordion__heading
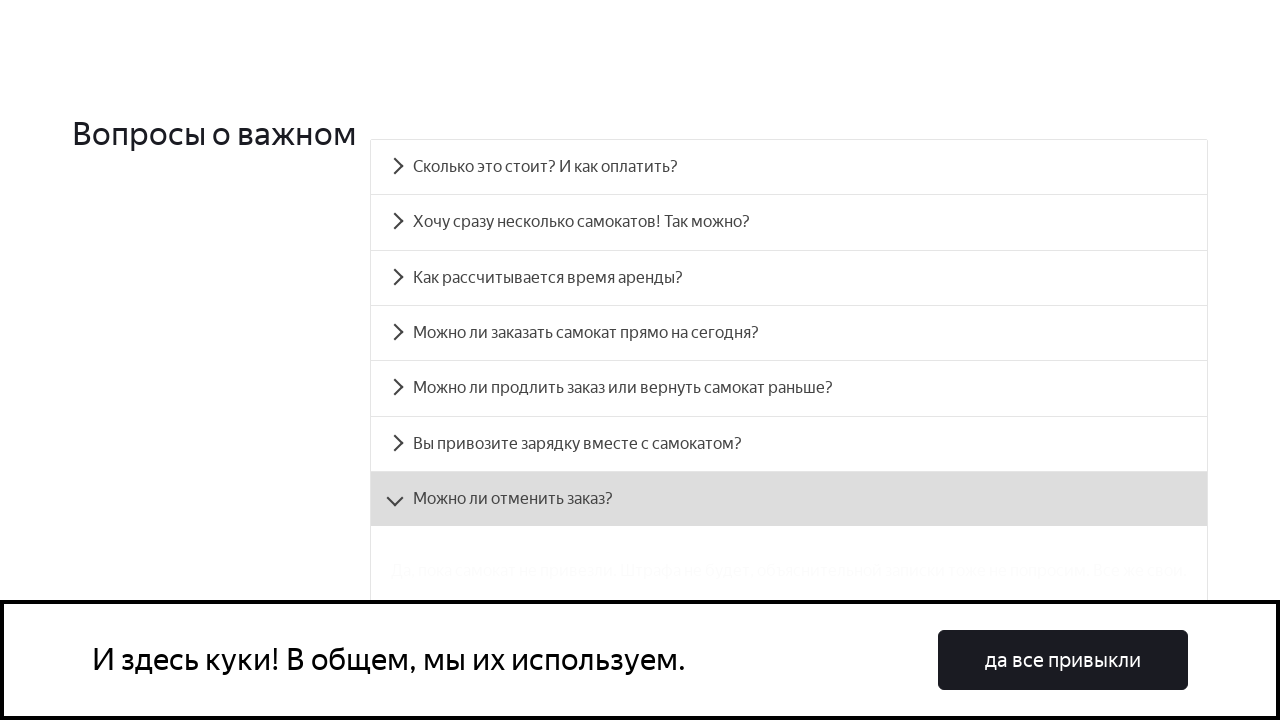

Answer text for question 6 became visible
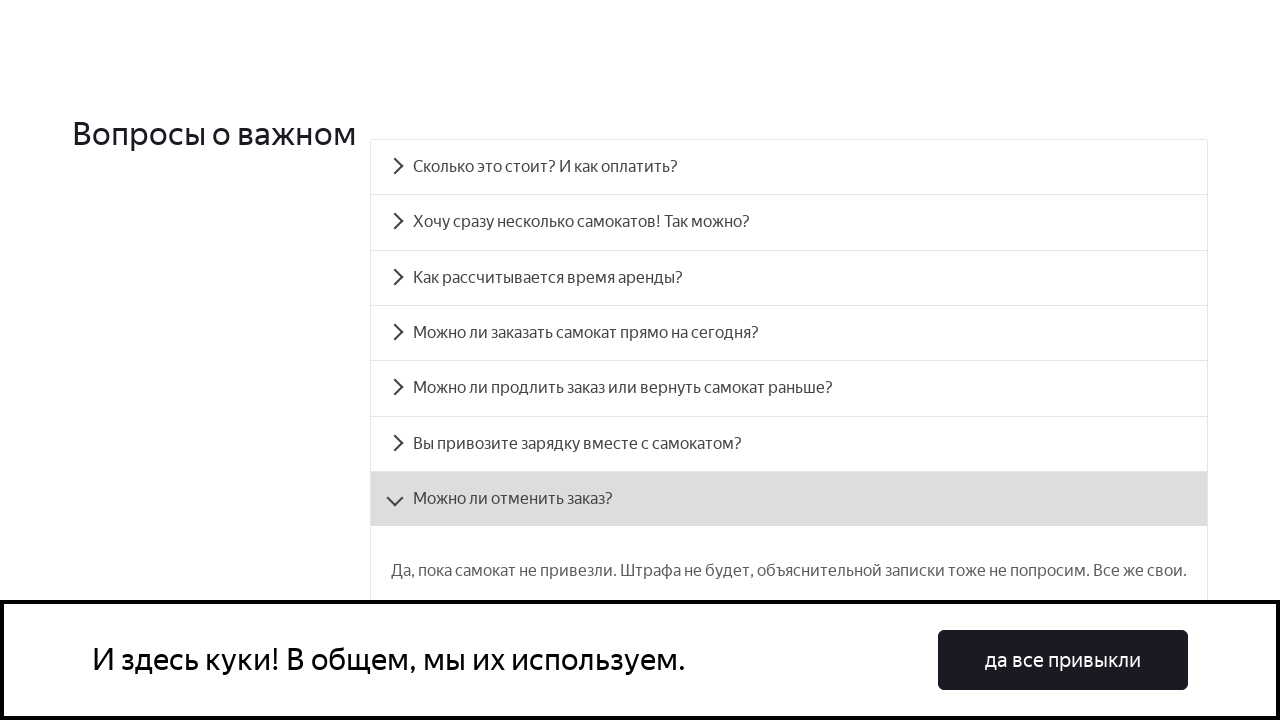

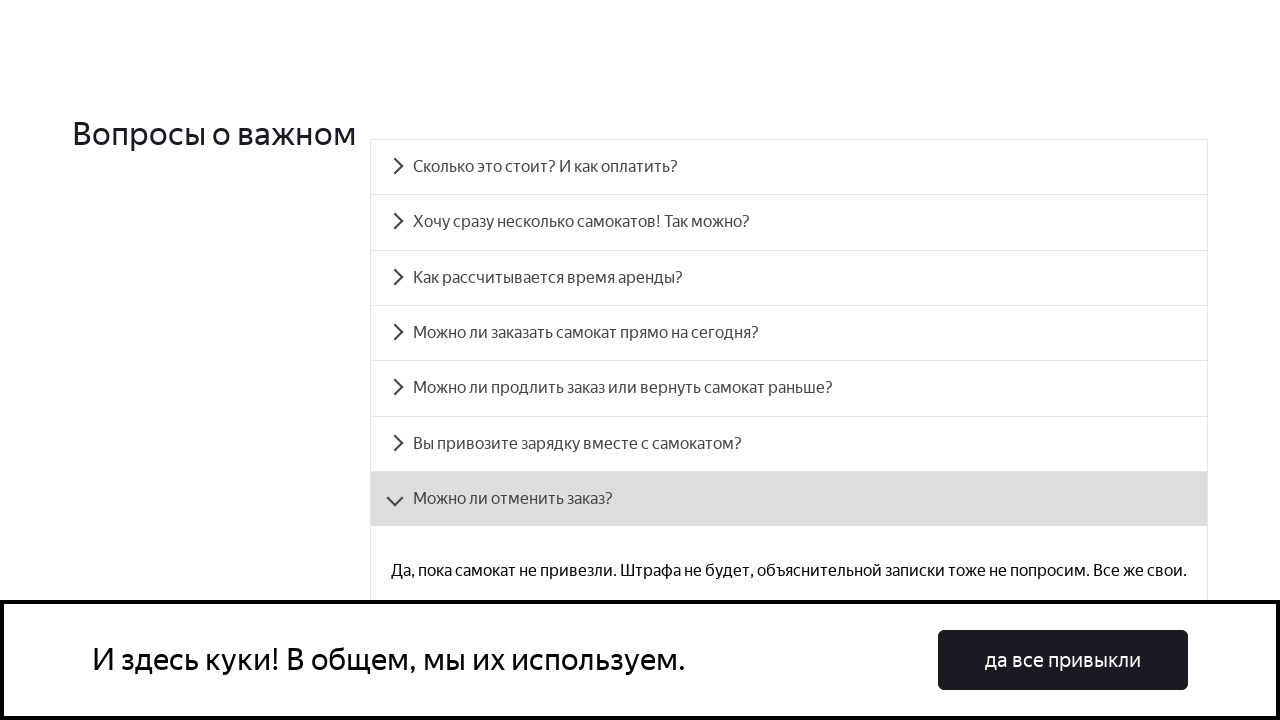